Scrolls down the page and verifies that the back-to-top arrow icon is displayed

Starting URL: https://famcare.app/

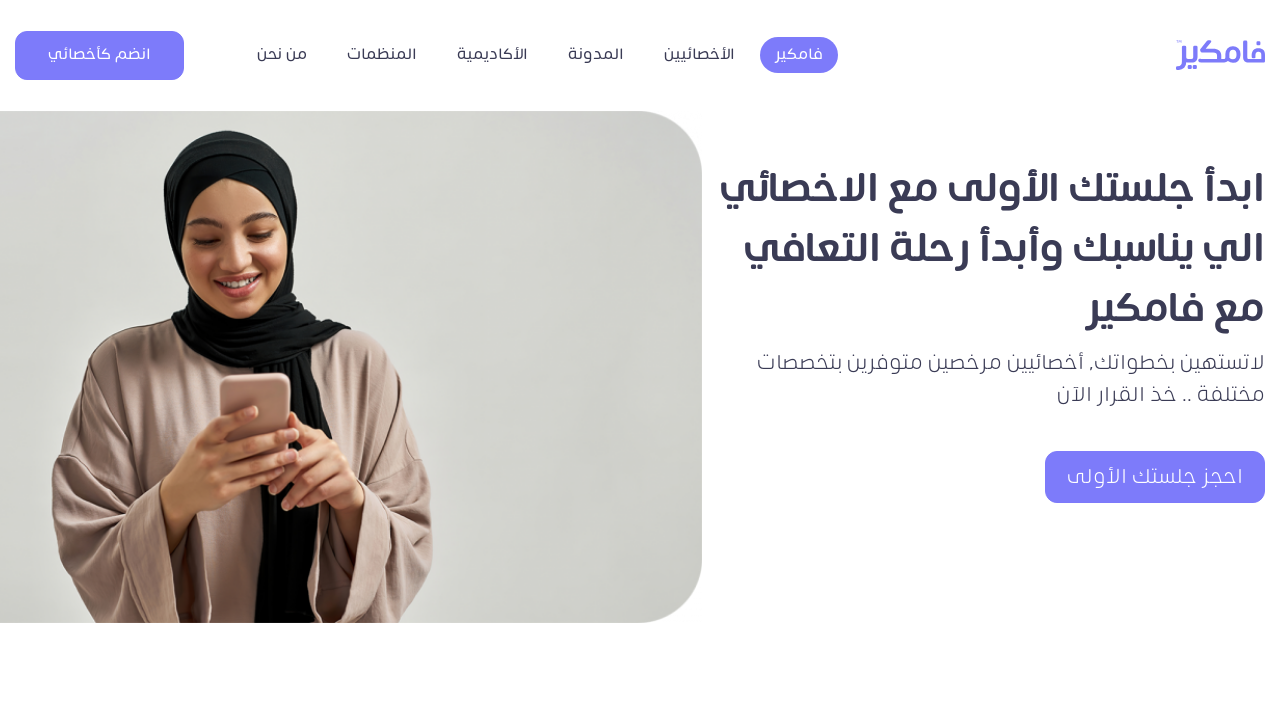

Scrolled to bottom of page to trigger back-to-top arrow
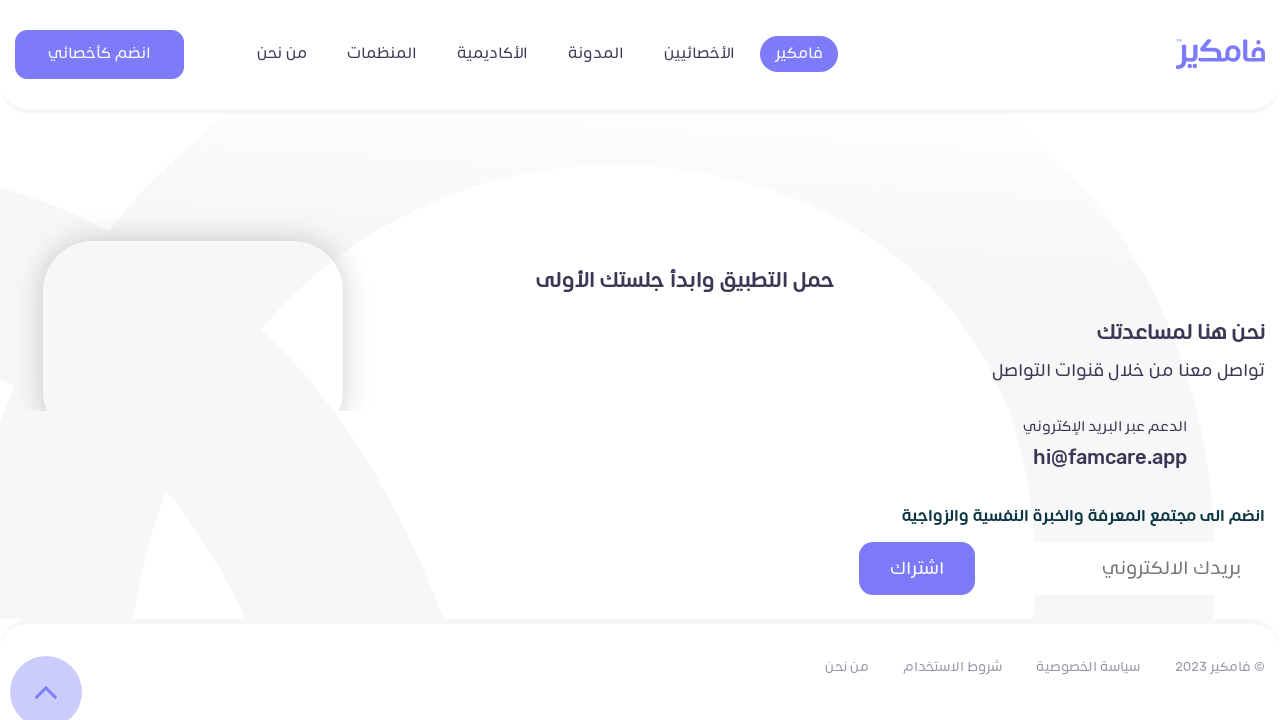

Located the back-to-top arrow element
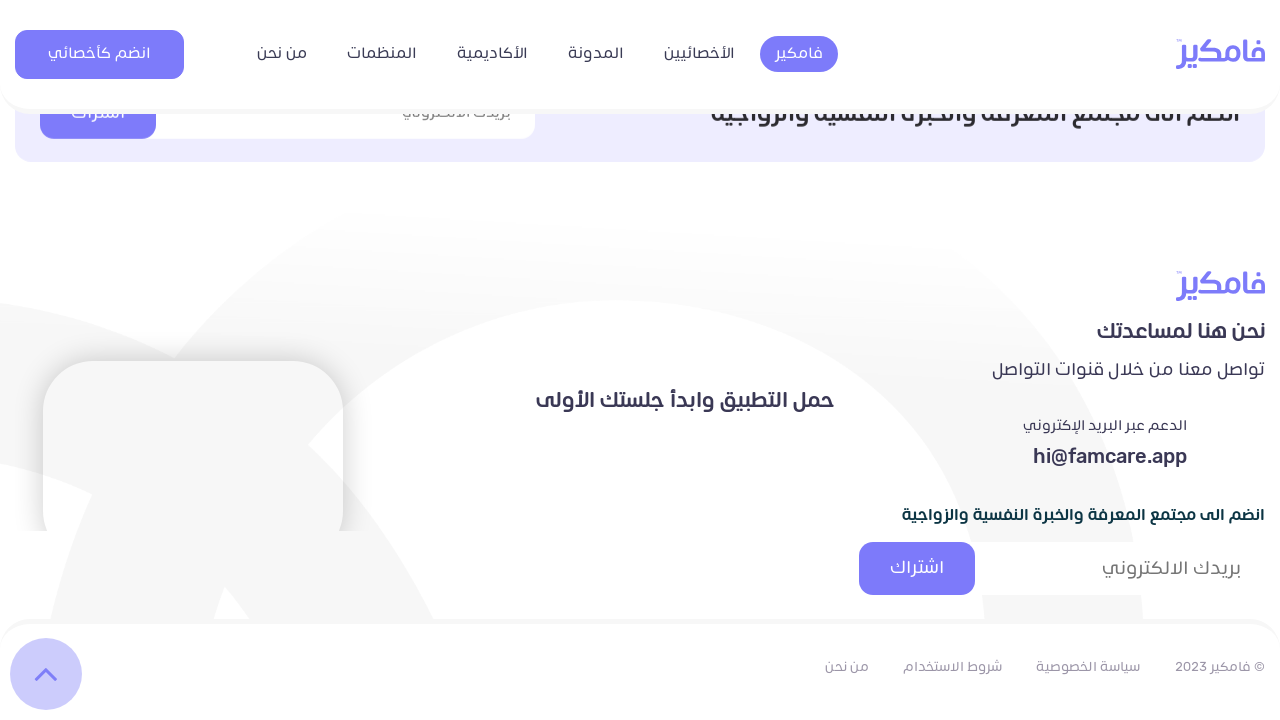

Waited for back-to-top arrow to become visible
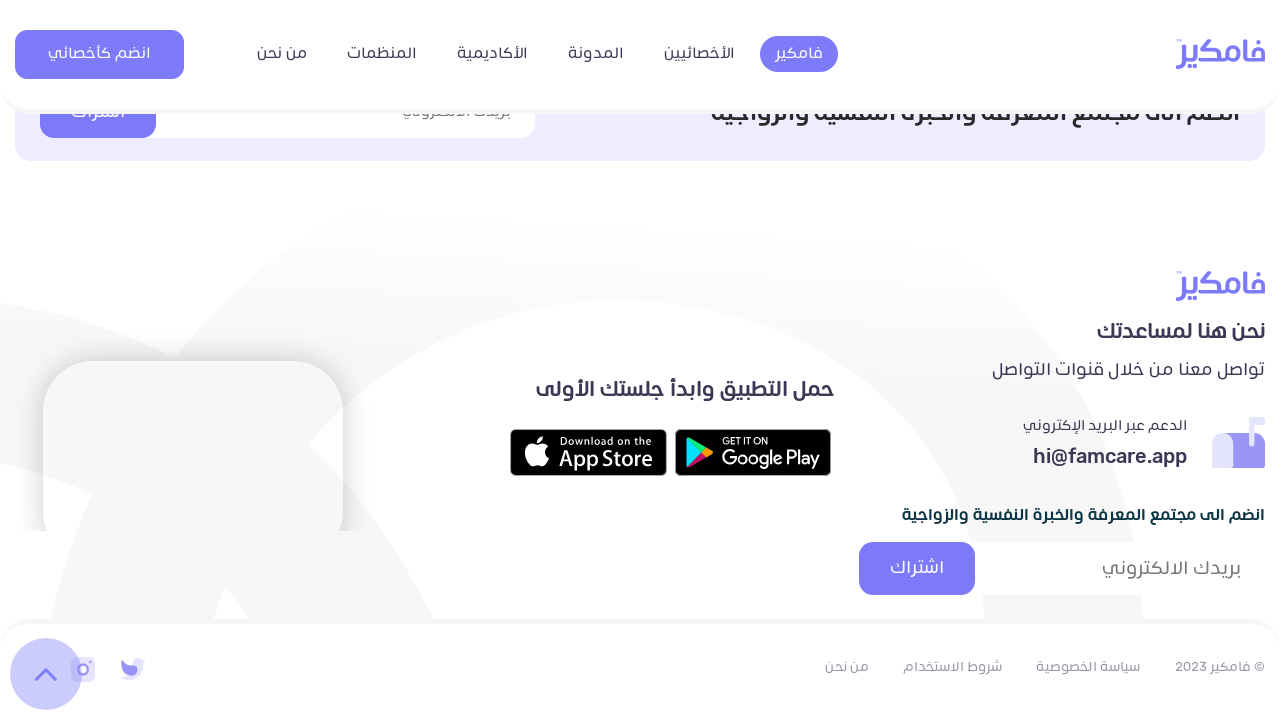

Verified that back-to-top arrow is displayed
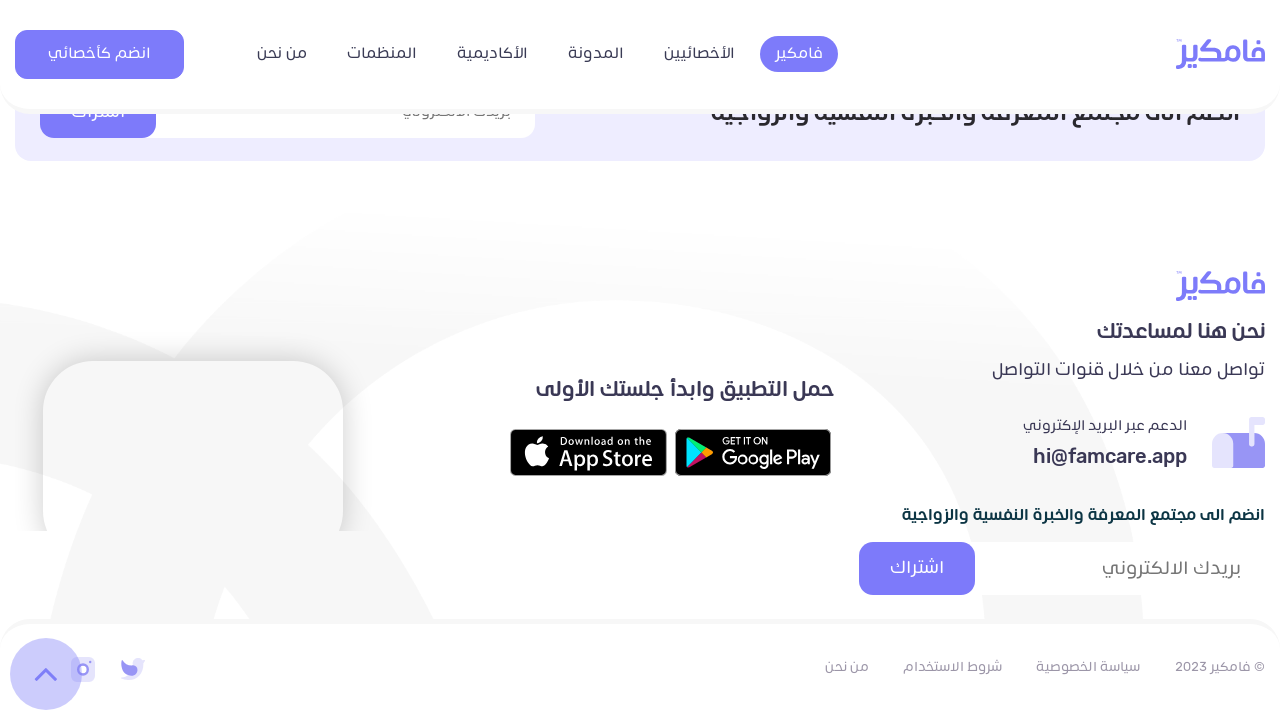

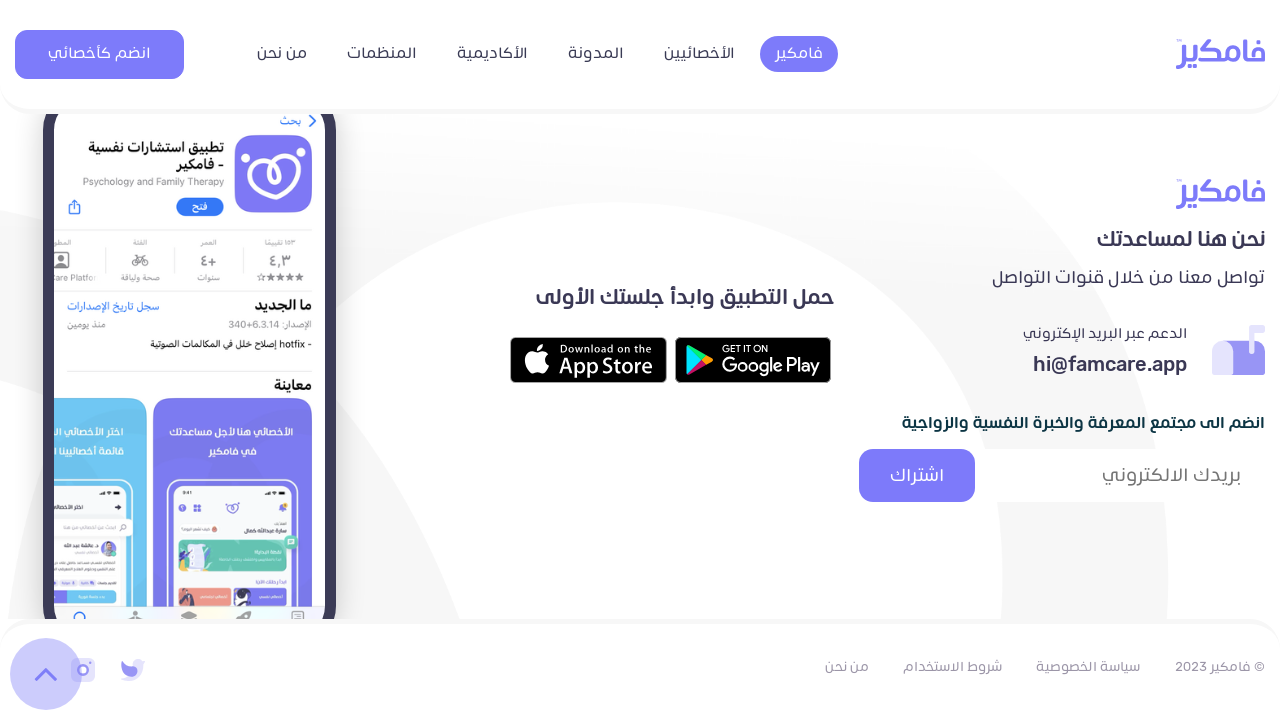